Tests email validation on the signup form by entering an invalid email format and verifying that an appropriate error message is displayed

Starting URL: https://koshelek.ru/authorization/signup

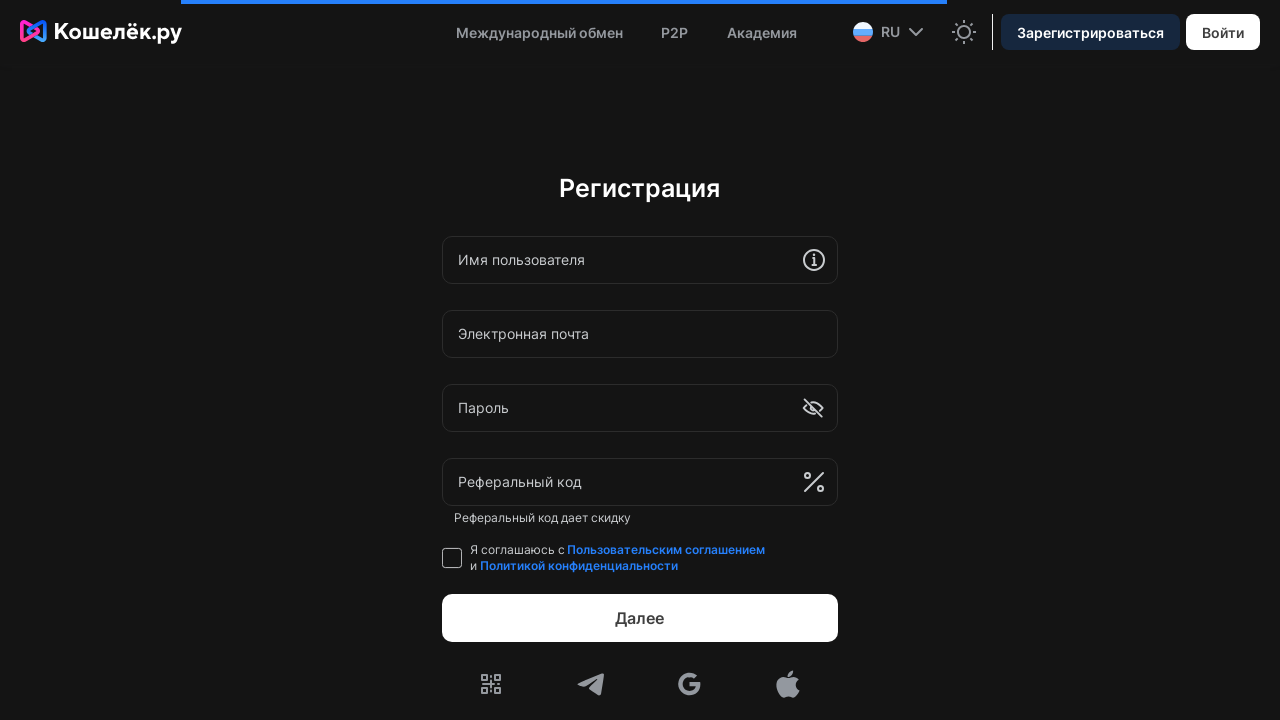

Waited for remote component to load on signup page
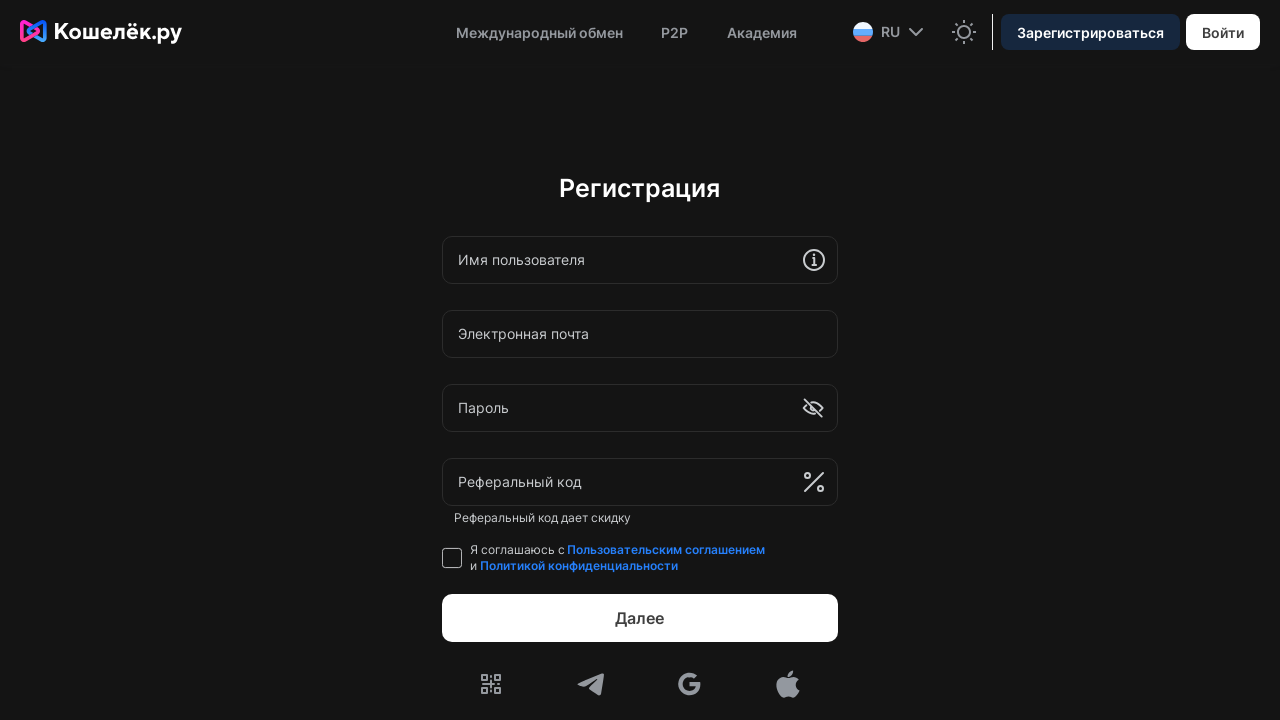

Waited 3 seconds for shadow DOM to be ready
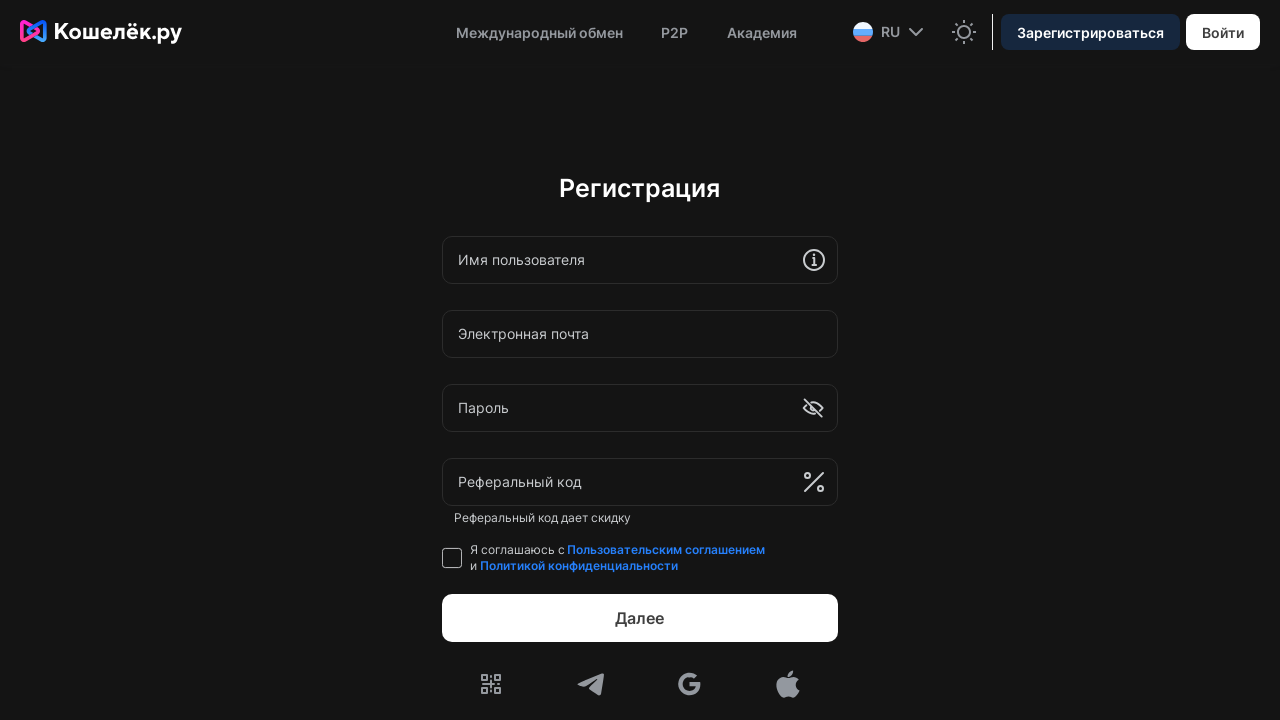

Filled email input with invalid email format 'user@mail.' on .remoteComponent >> form div[data-wi='identificator'] input
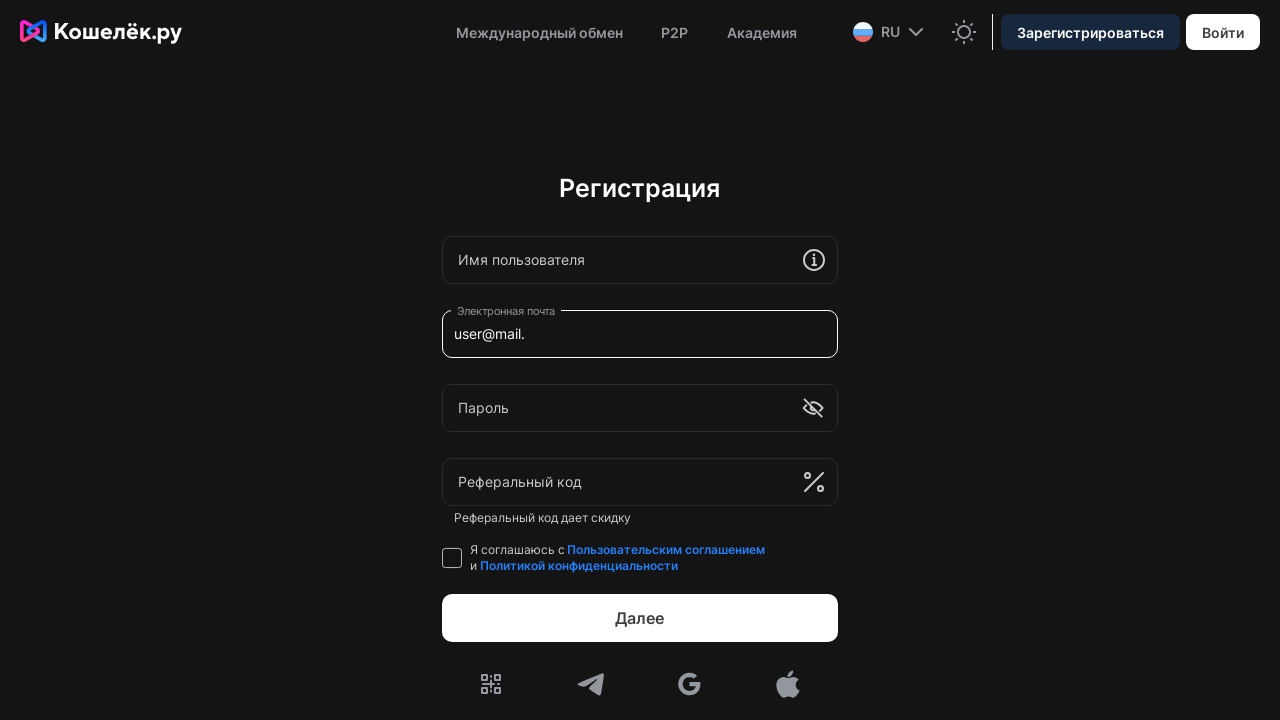

Clicked on form to trigger email validation at (640, 439) on .remoteComponent >> form
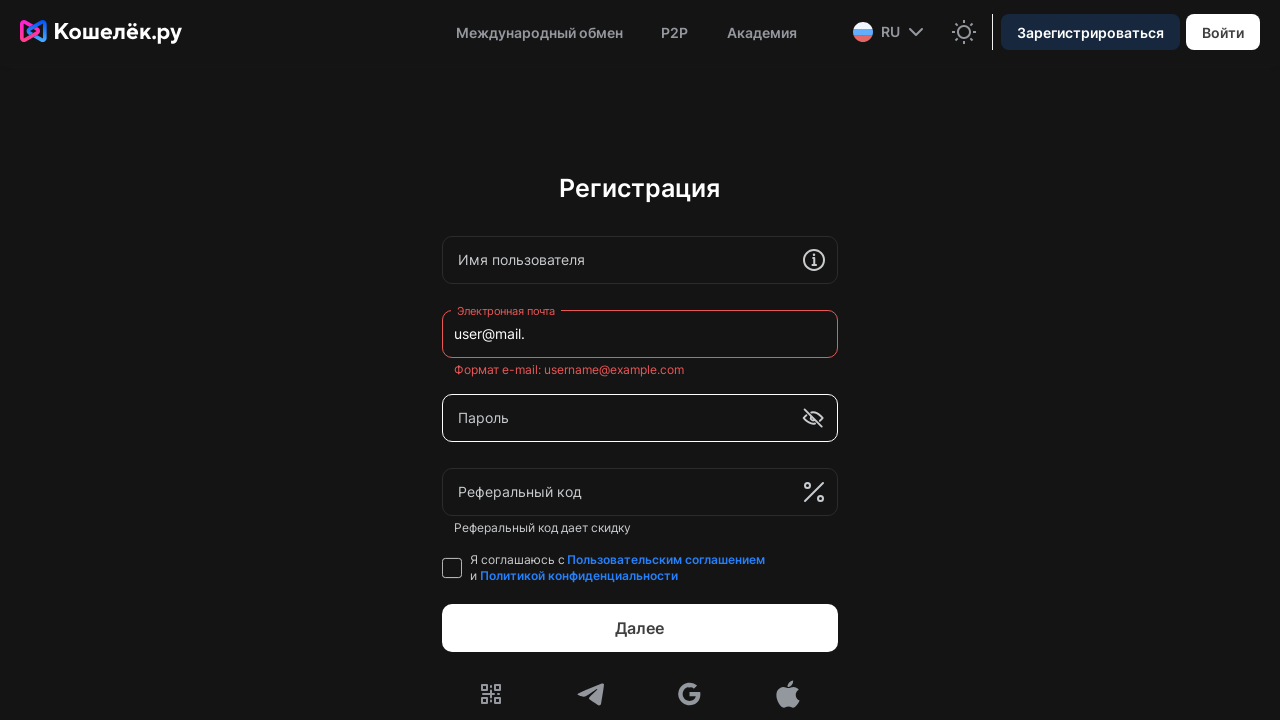

Waited 1 second for validation message to appear
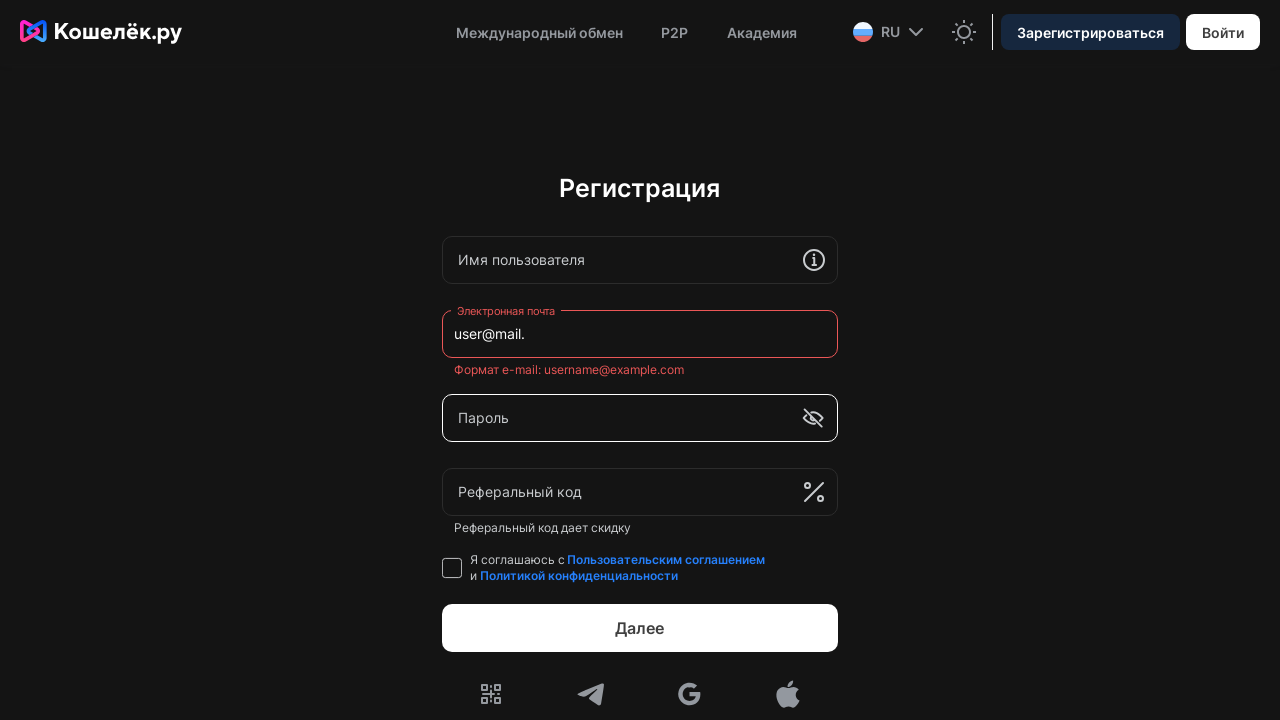

Verified error message is displayed for invalid email format
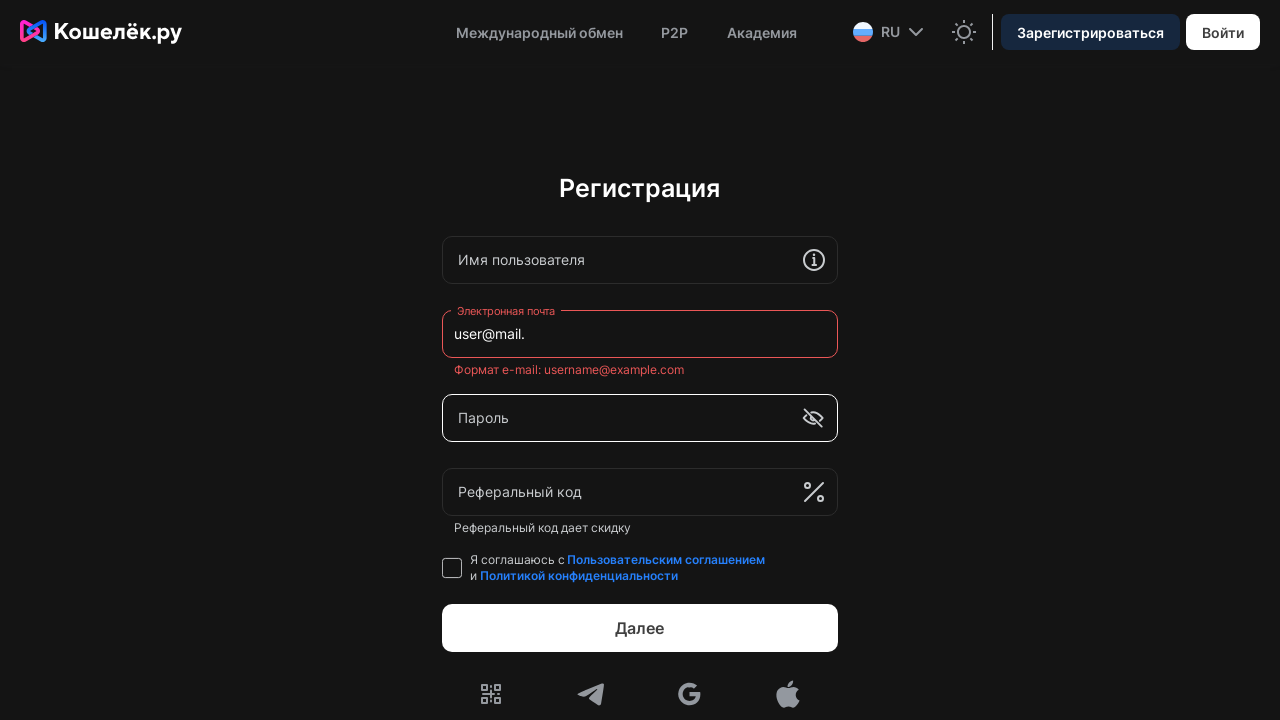

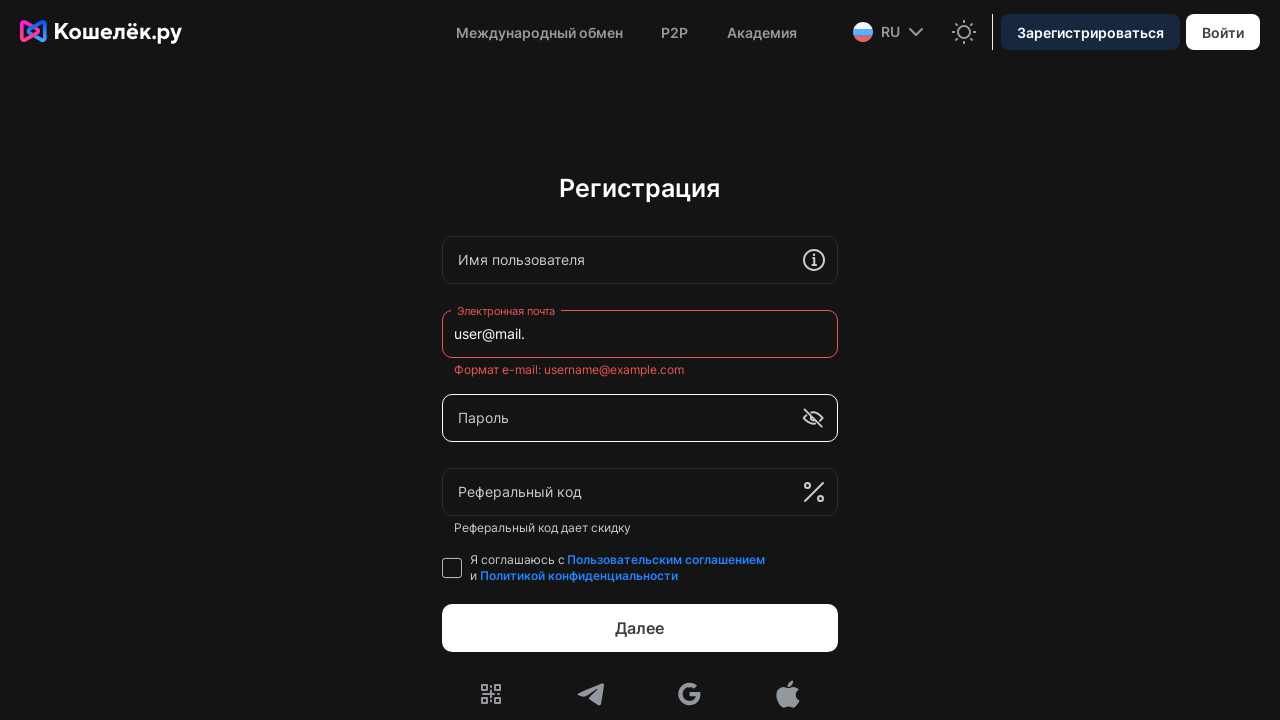